Tests JavaScript alert functionality by triggering an alert, verifying its text content, and accepting it

Starting URL: https://the-internet.herokuapp.com/javascript_alerts

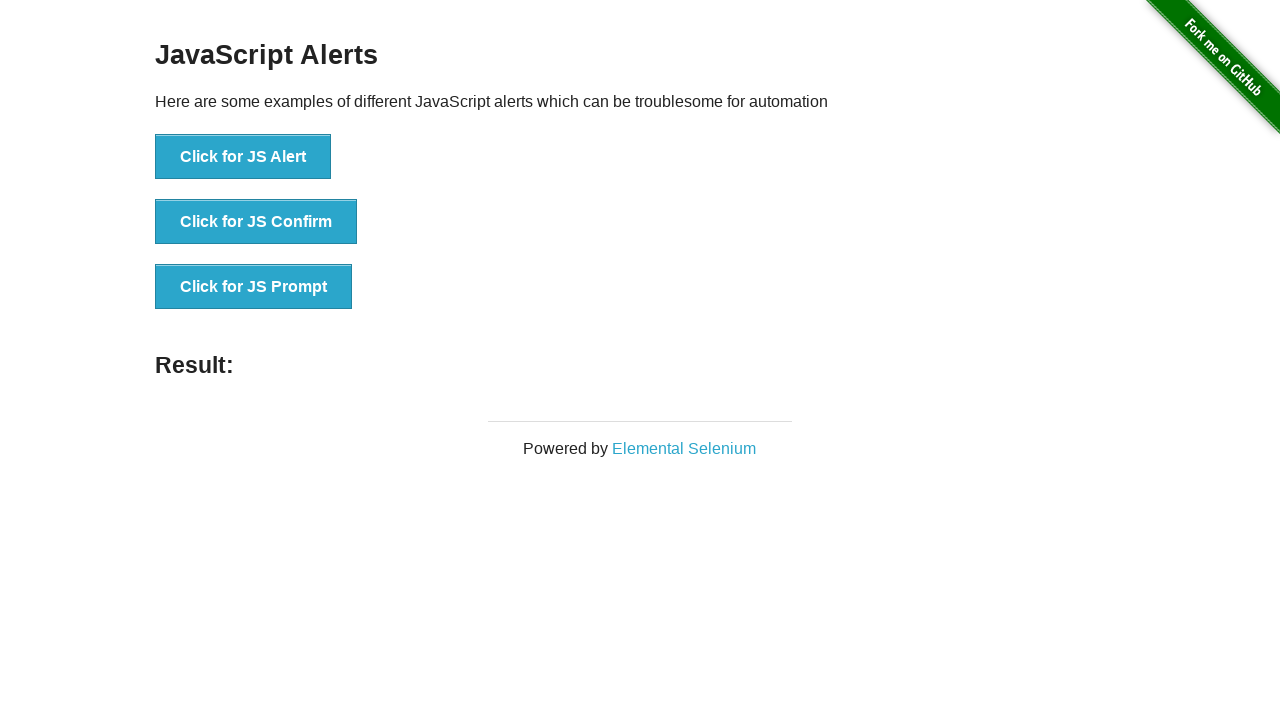

Clicked the 'Click for JS Alert' button to trigger JavaScript alert at (243, 157) on text='Click for JS Alert'
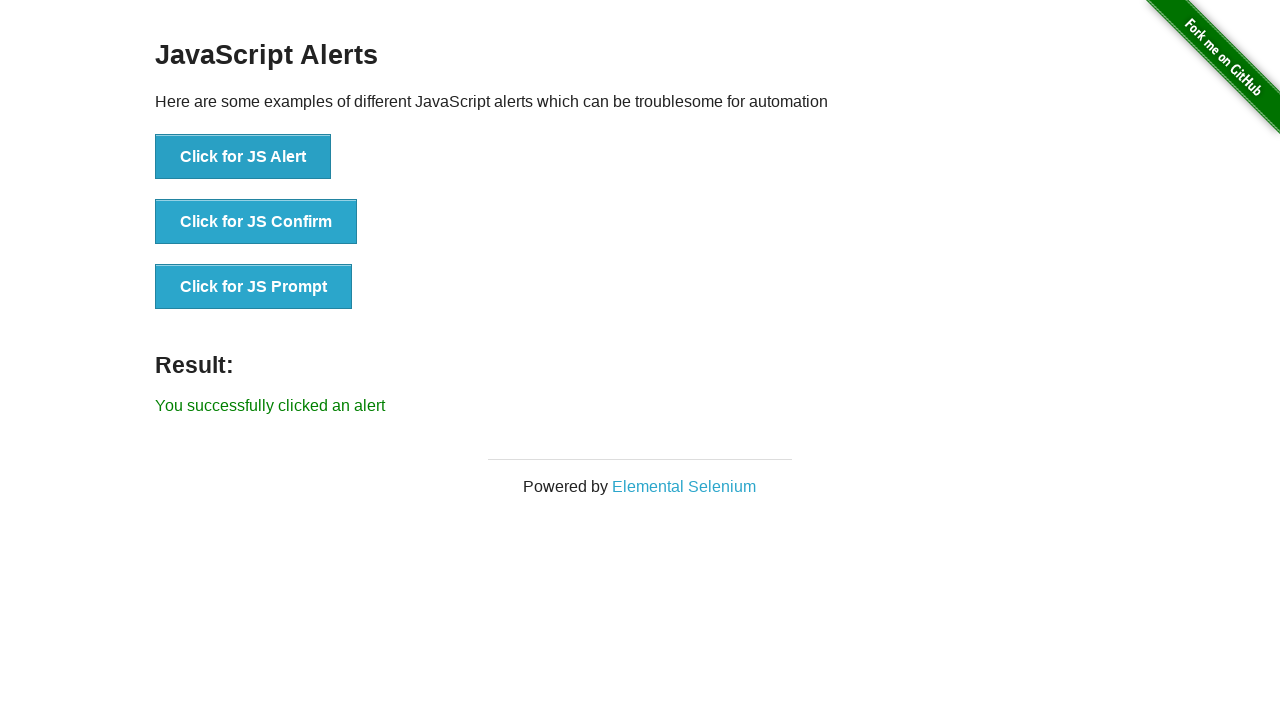

Set up dialog handler to accept alerts
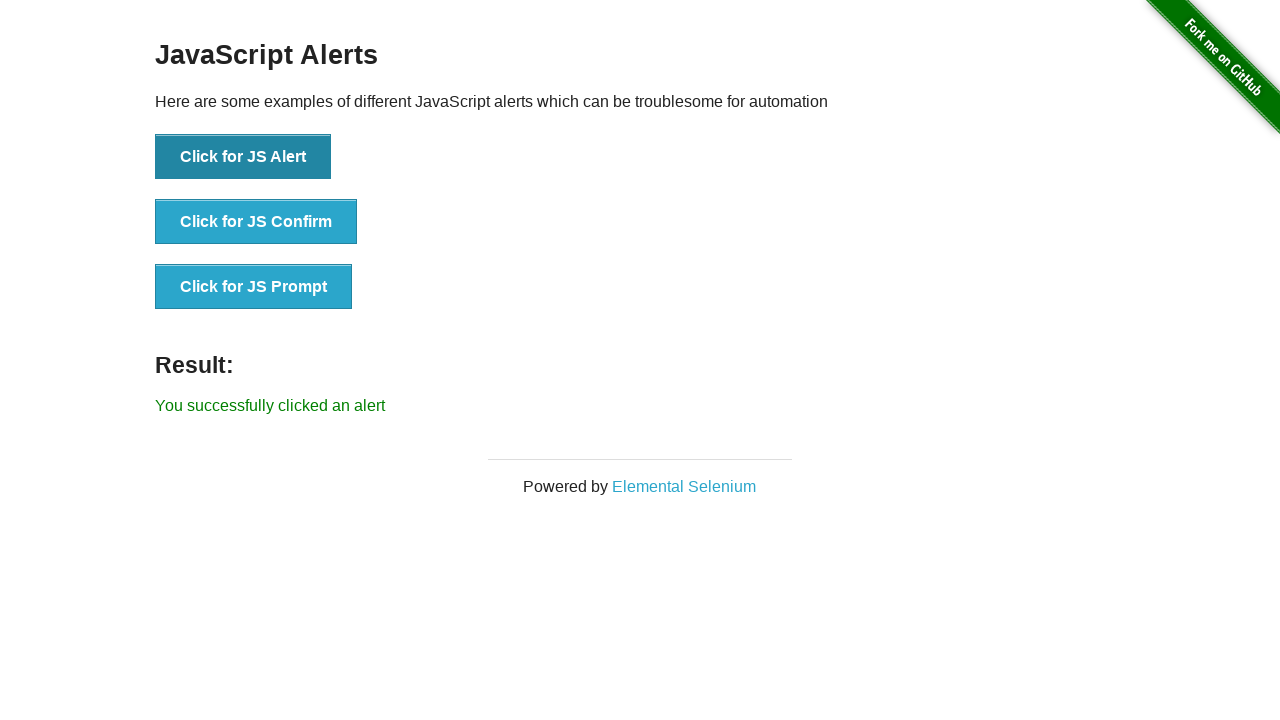

Clicked the 'Click for JS Alert' button again to trigger and accept the alert at (243, 157) on text='Click for JS Alert'
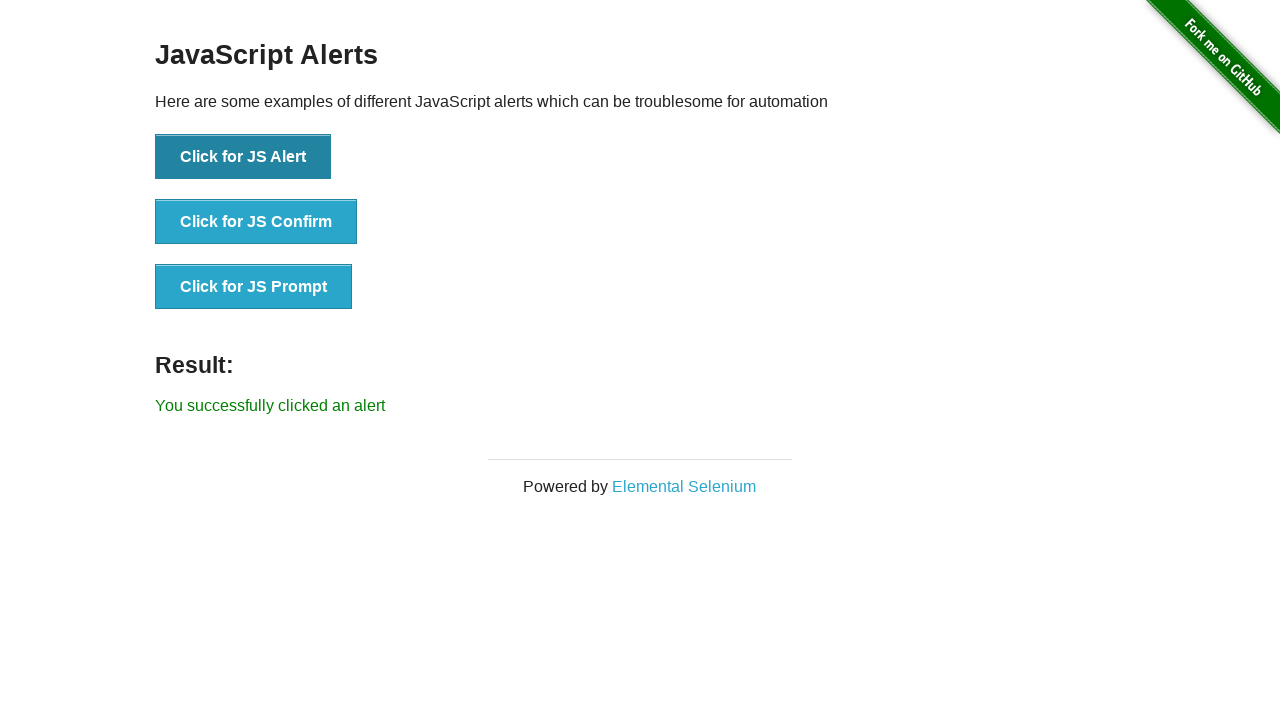

Verified alert was accepted by waiting for result message to appear
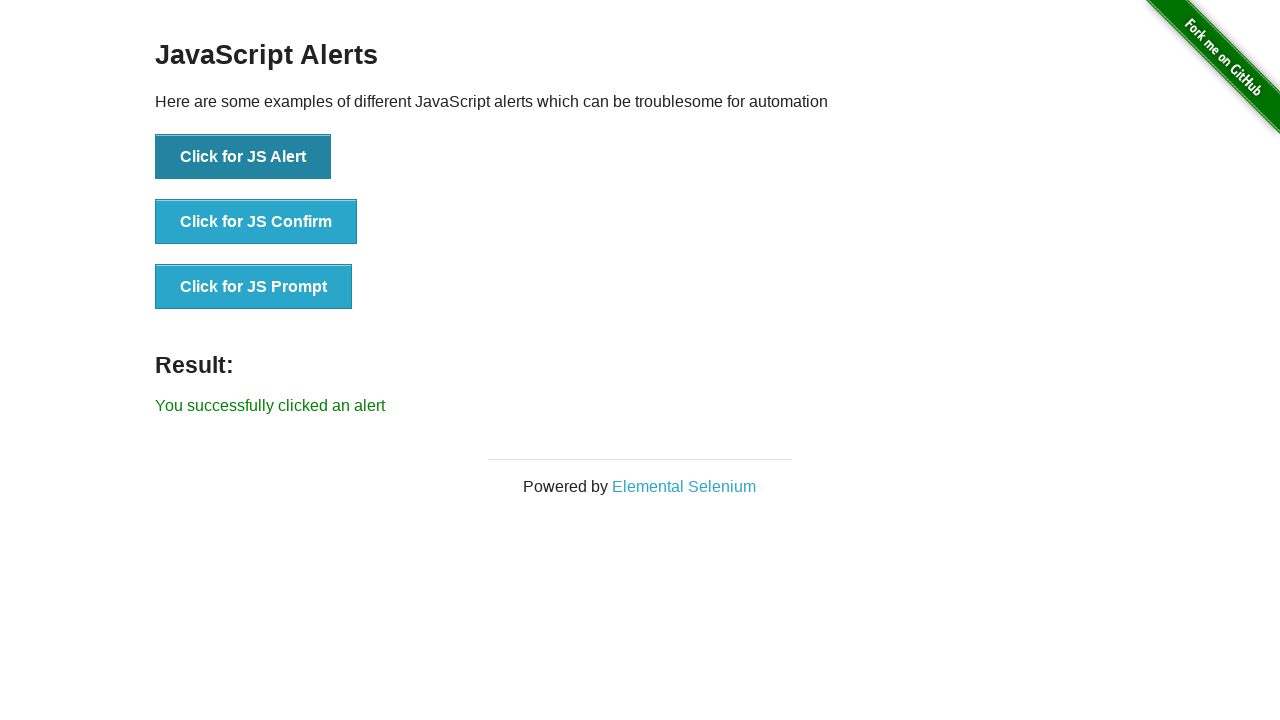

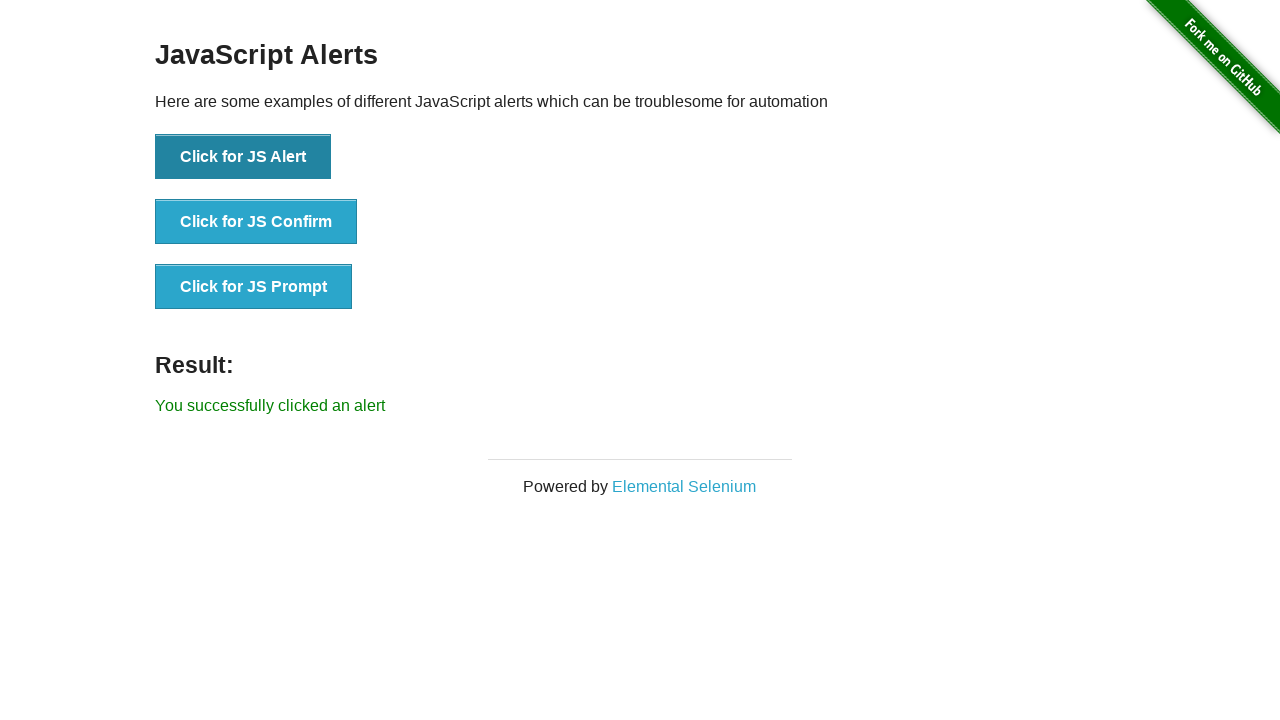